Tests car search filter functionality on ss.lv by filling in price range, year range, engine type, transmission type, and body type filters for a car listing search.

Starting URL: https://www.ss.lv/lv/transport/cars/

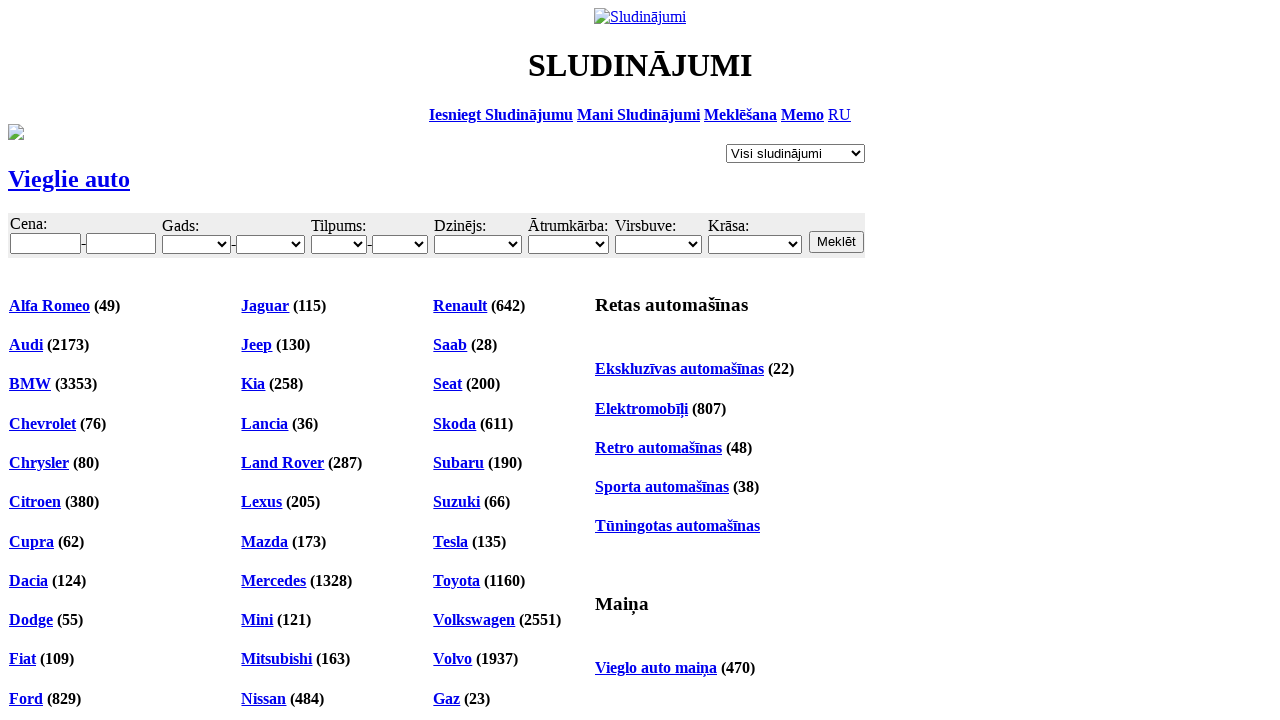

Filled minimum price field with 3500 on #f_o_8_min
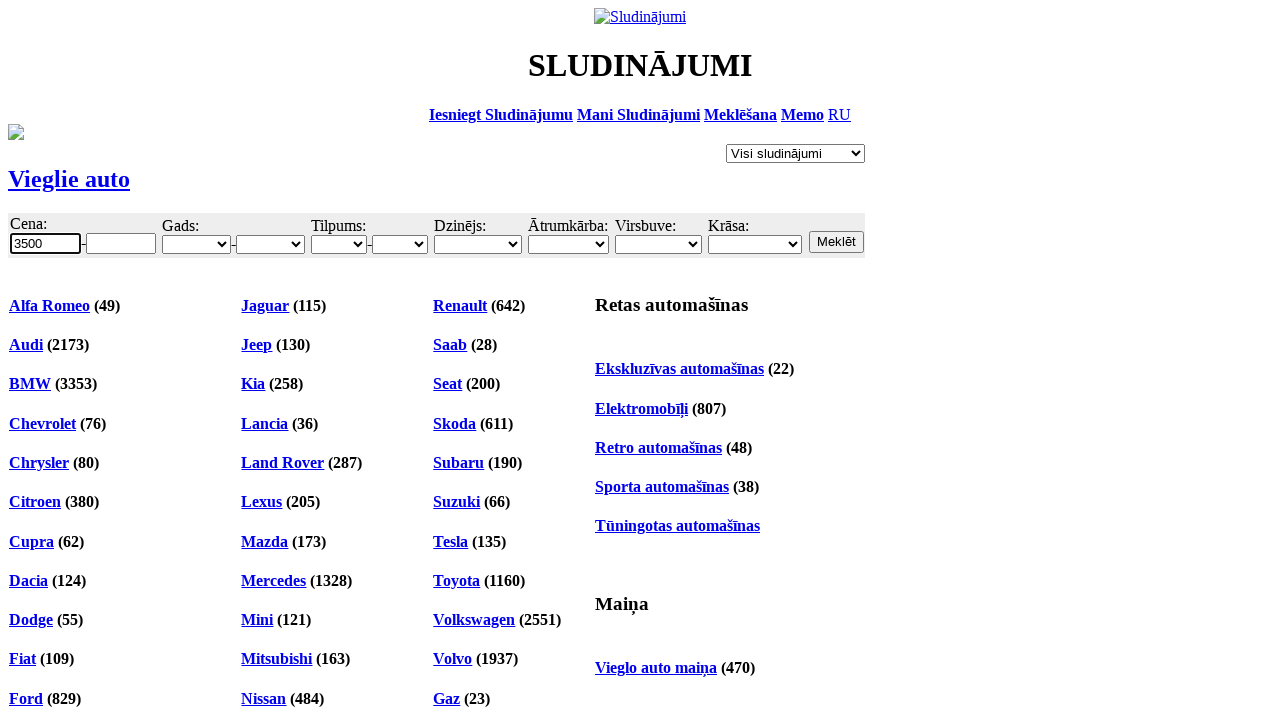

Filled maximum price field with 8000 on #f_o_8_max
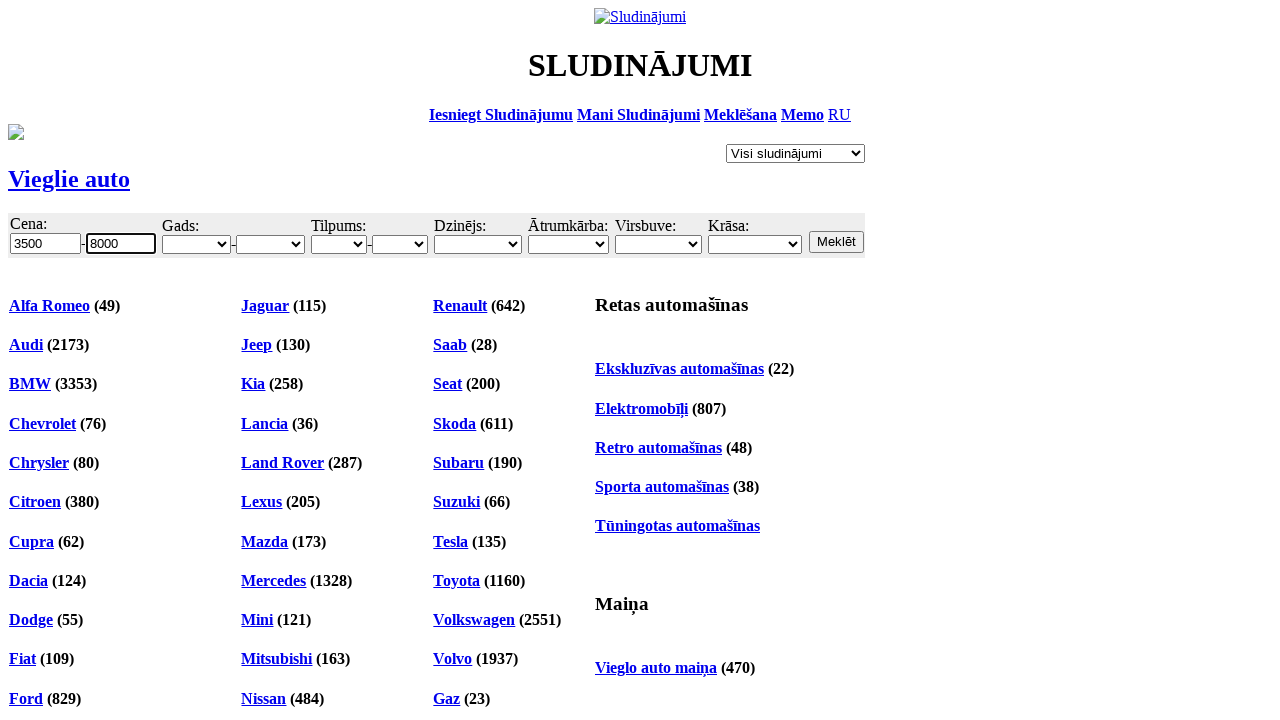

Clicked minimum year dropdown at (196, 244) on select[name='topt[18][min]']
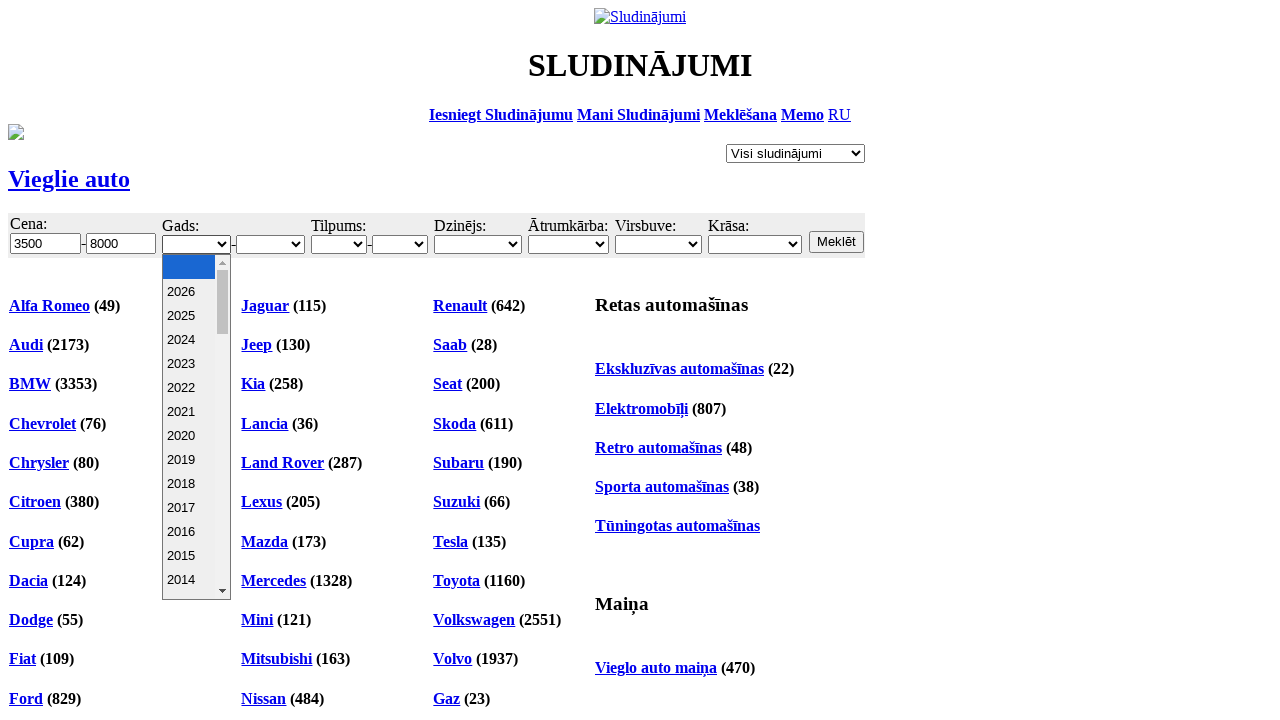

Selected minimum year 2010 on select[name='topt[18][min]']
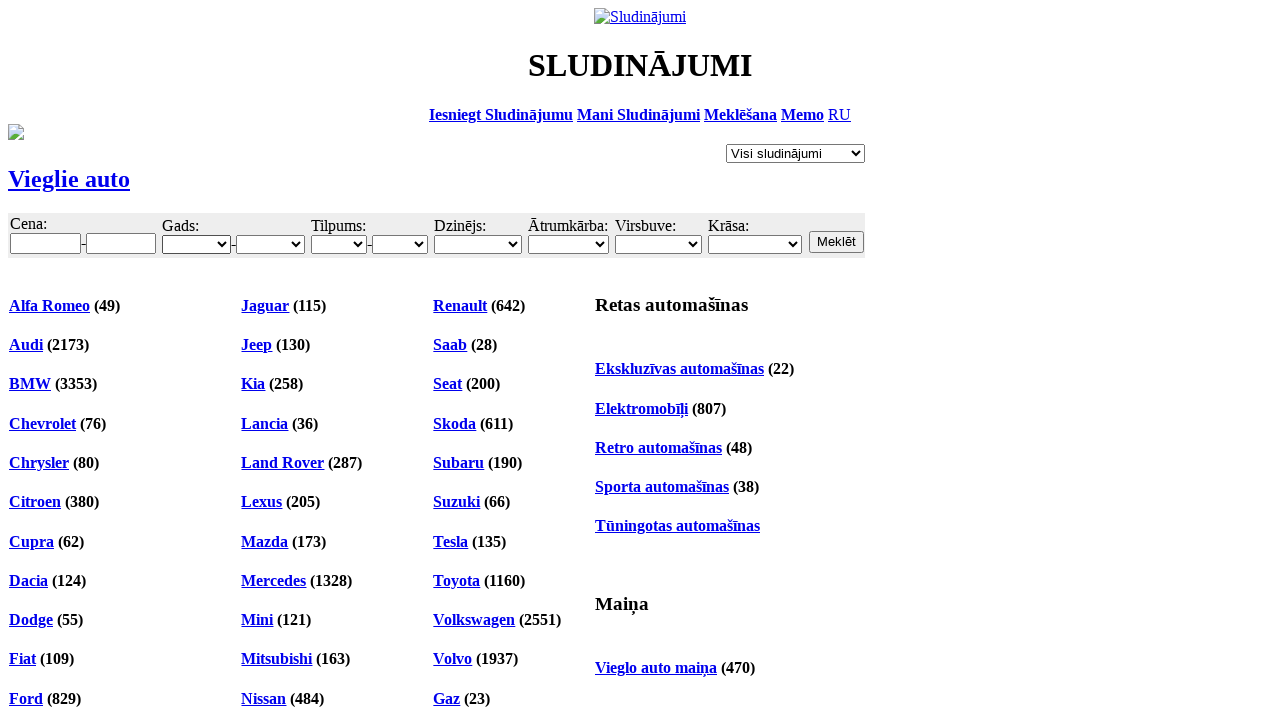

Clicked maximum year dropdown at (270, 244) on select[name='topt[18][max]']
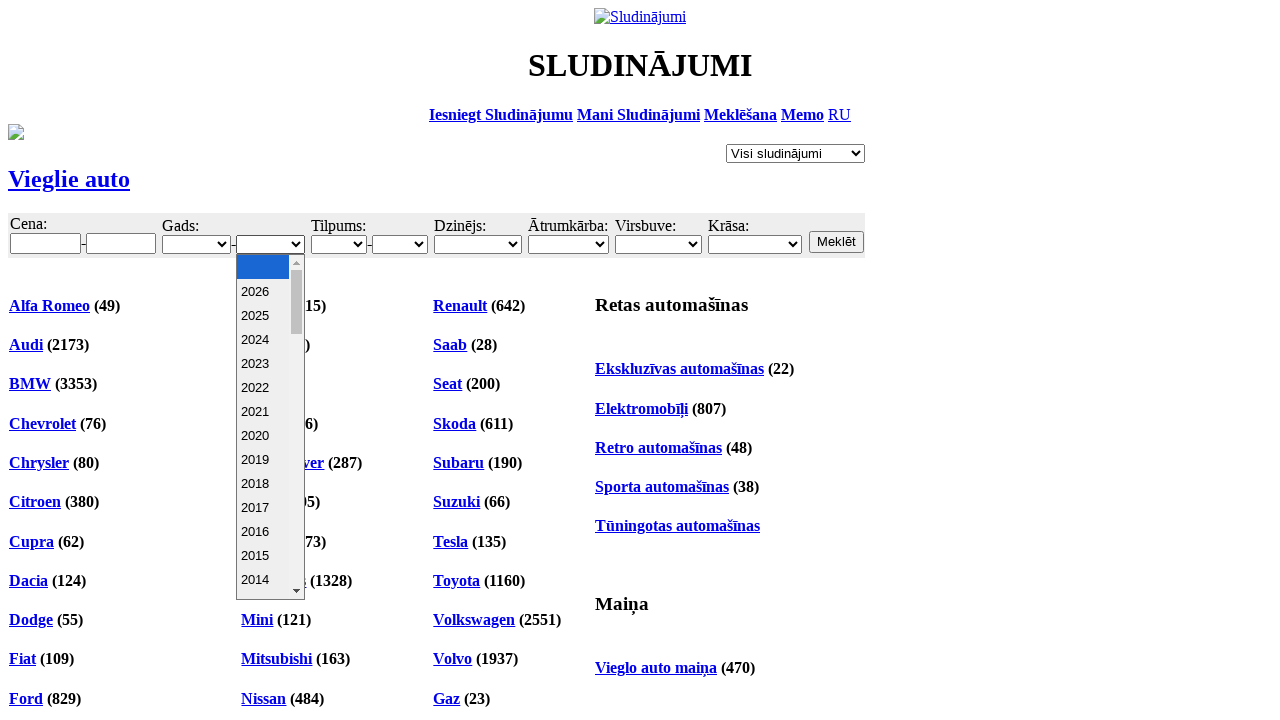

Selected maximum year 2020 on select[name='topt[18][max]']
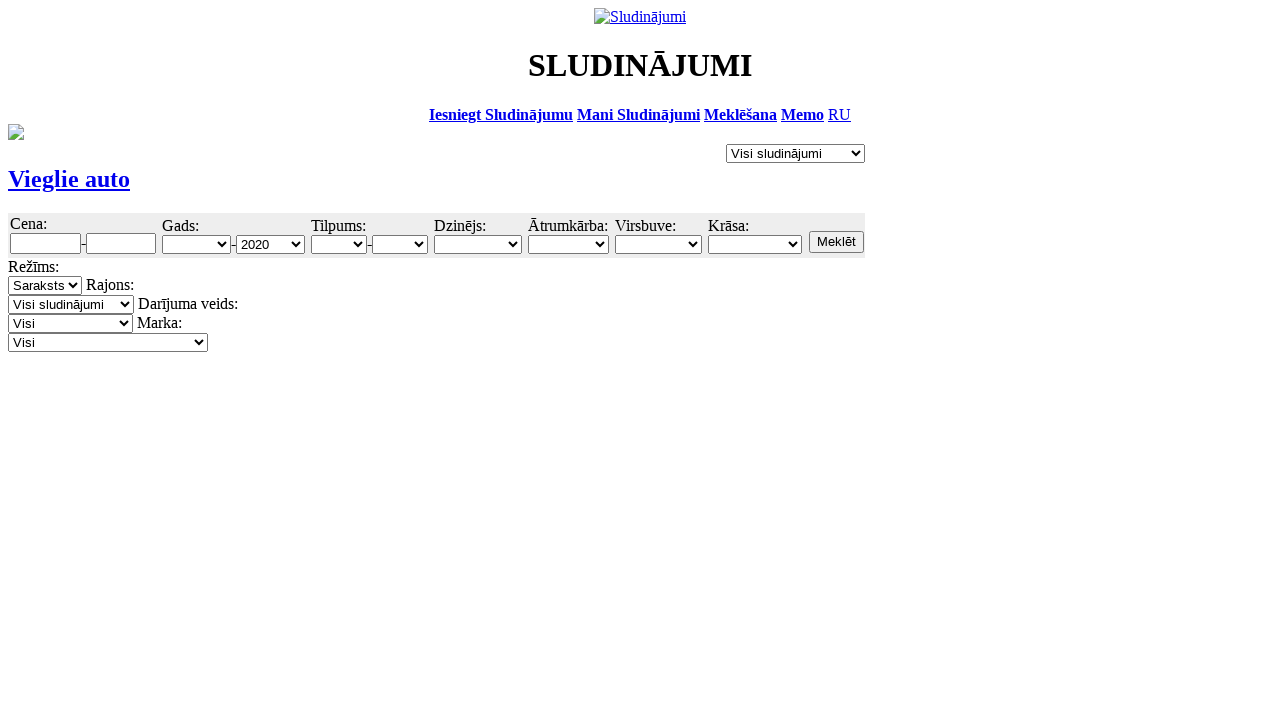

Clicked engine type dropdown at (478, 244) on select[name='opt[34]']
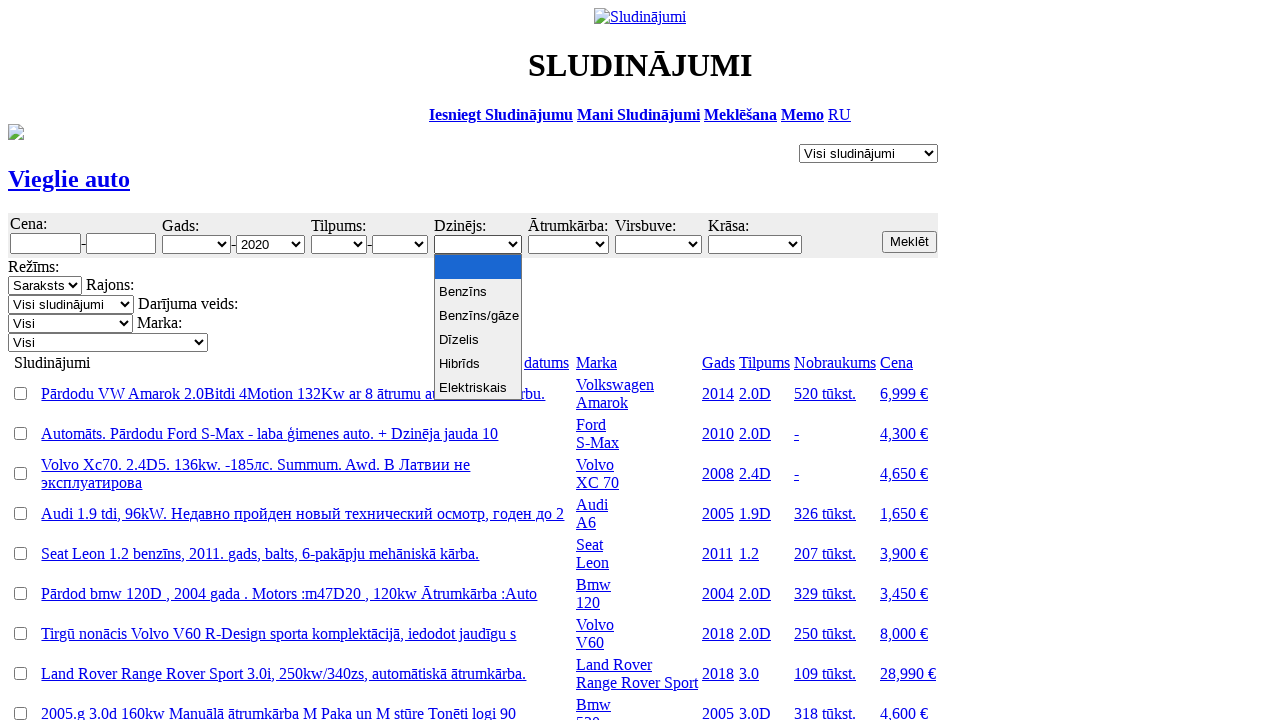

Selected engine type Benzīns on select[name='opt[34]']
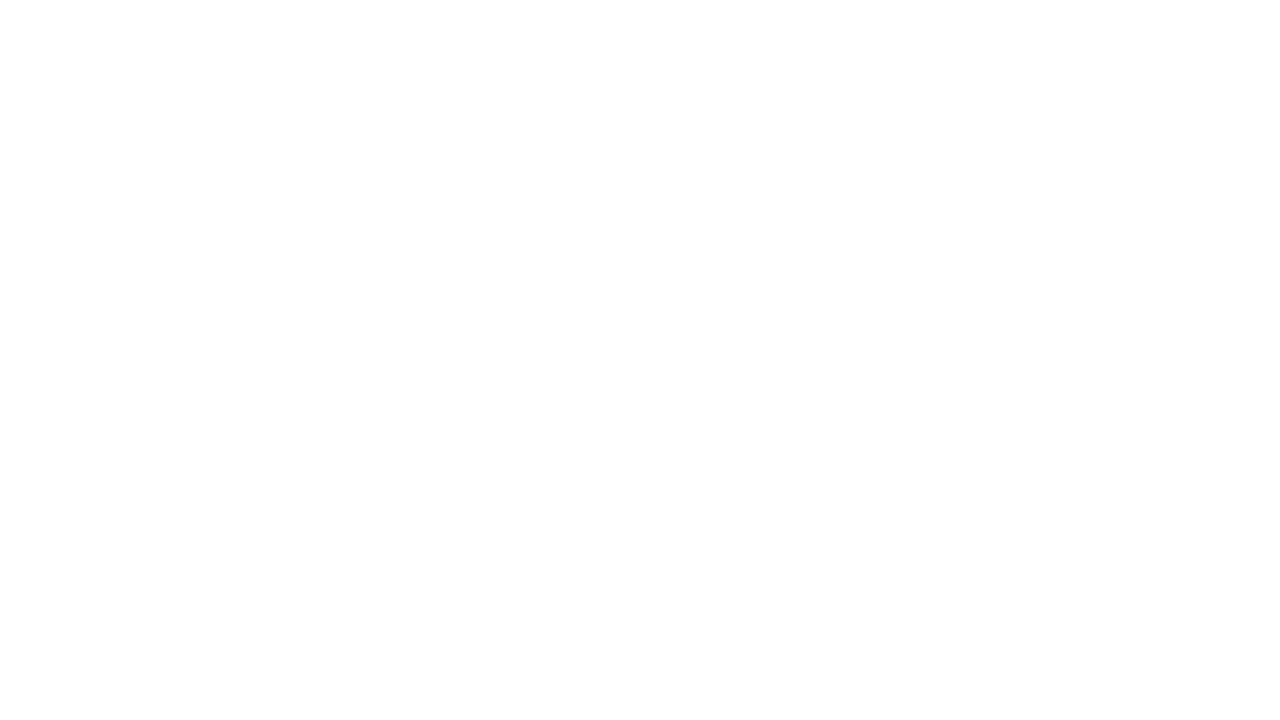

Clicked transmission type dropdown at (568, 244) on select[name='opt[35]']
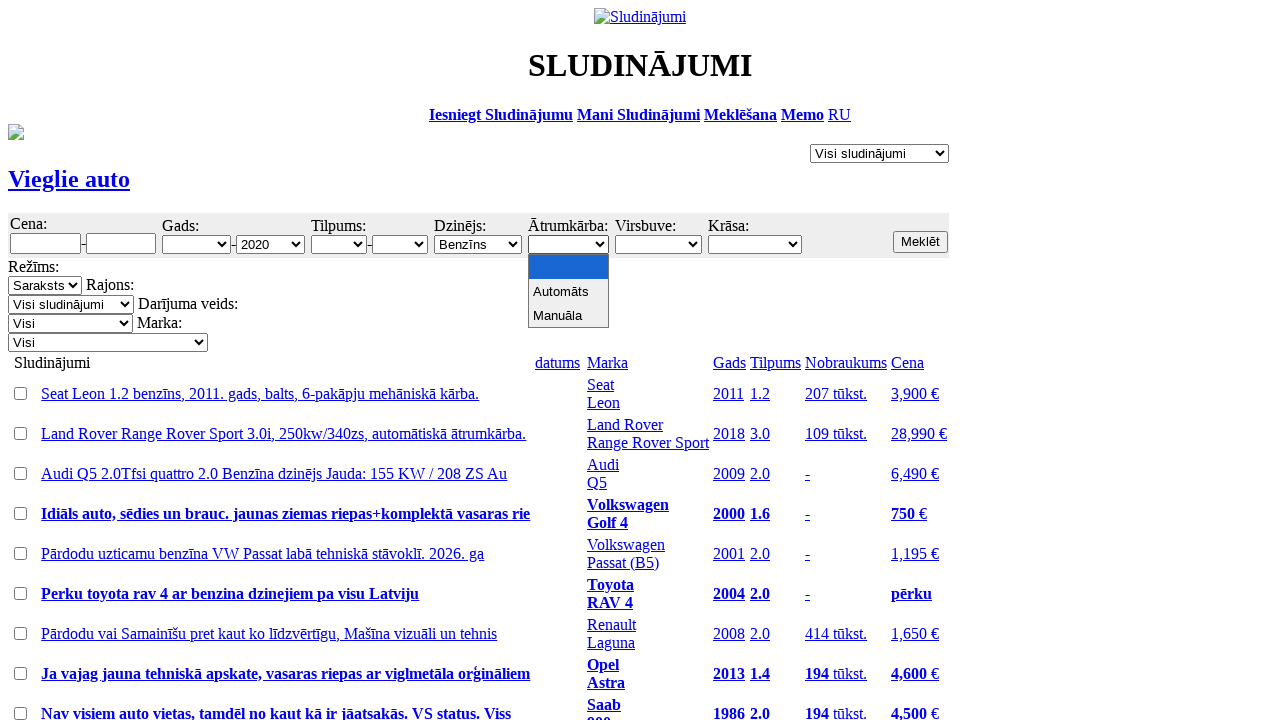

Selected transmission type Manuāla on select[name='opt[35]']
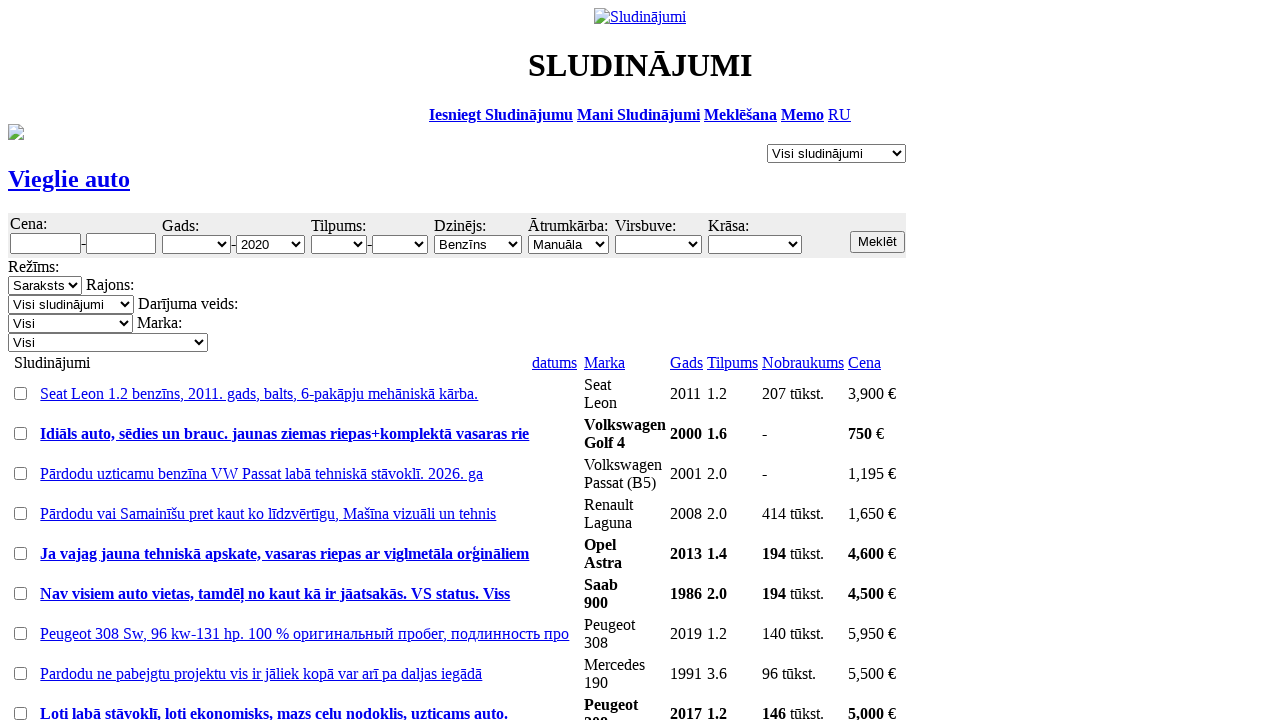

Clicked body type dropdown at (658, 244) on select[name='opt[32]']
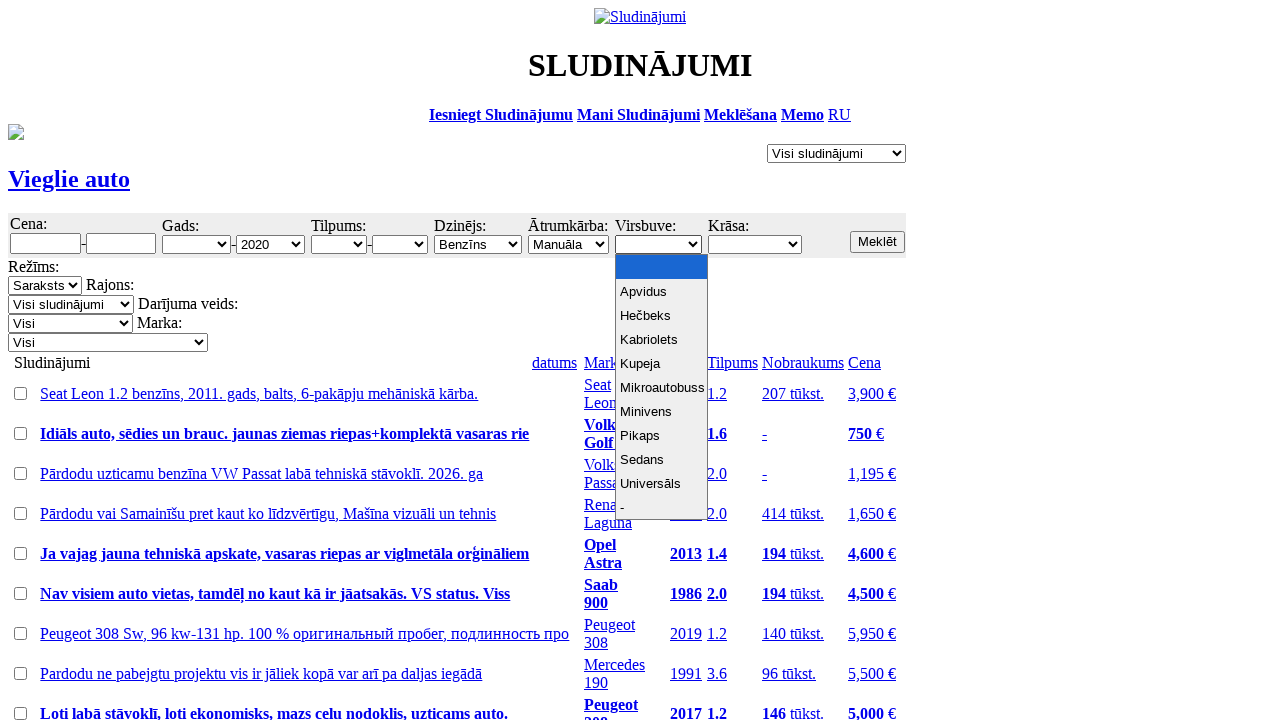

Selected body type Sedans on select[name='opt[32]']
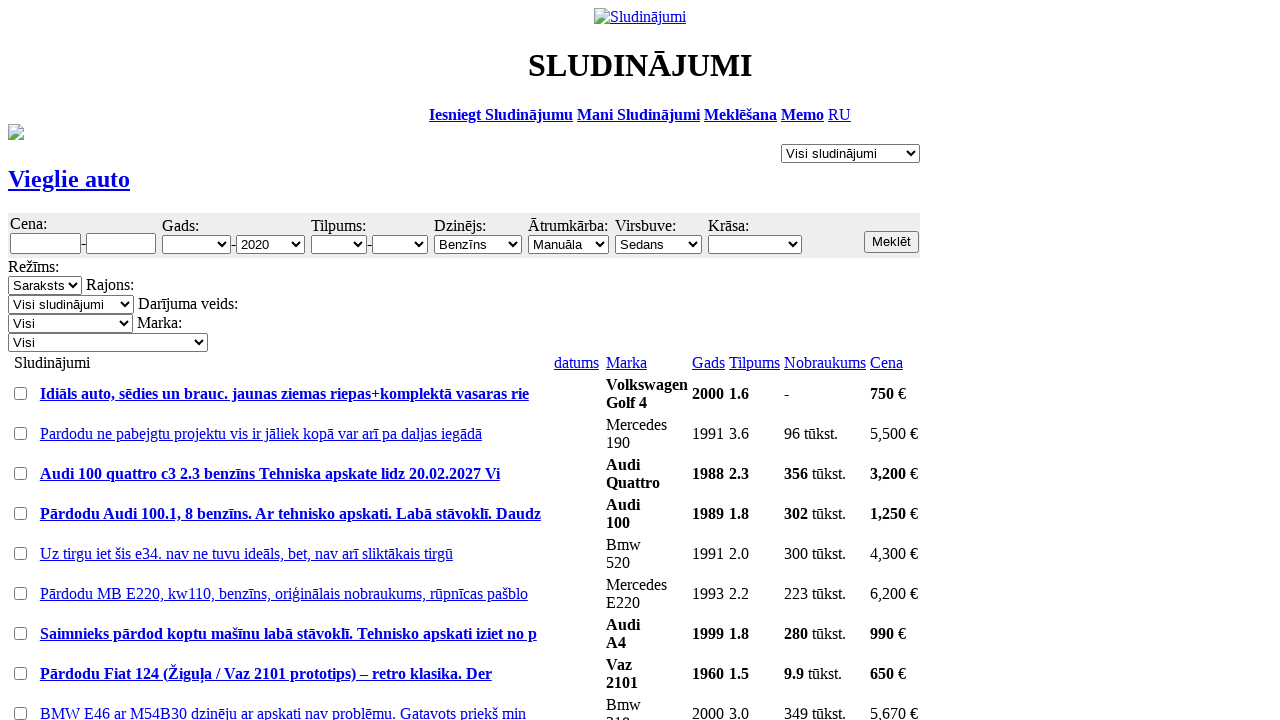

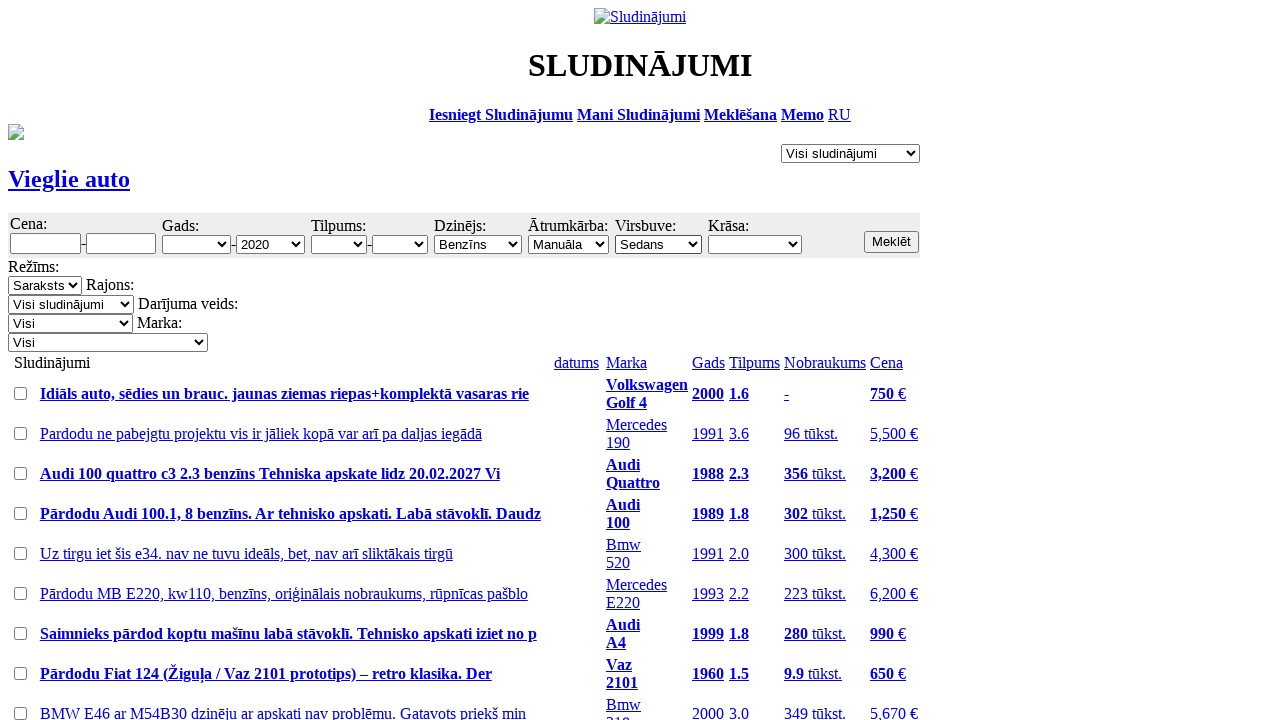